Tests HTML4 drag and drop functionality by dragging an element and dropping it onto a target

Starting URL: https://automationfc.github.io/kendo-drag-drop/

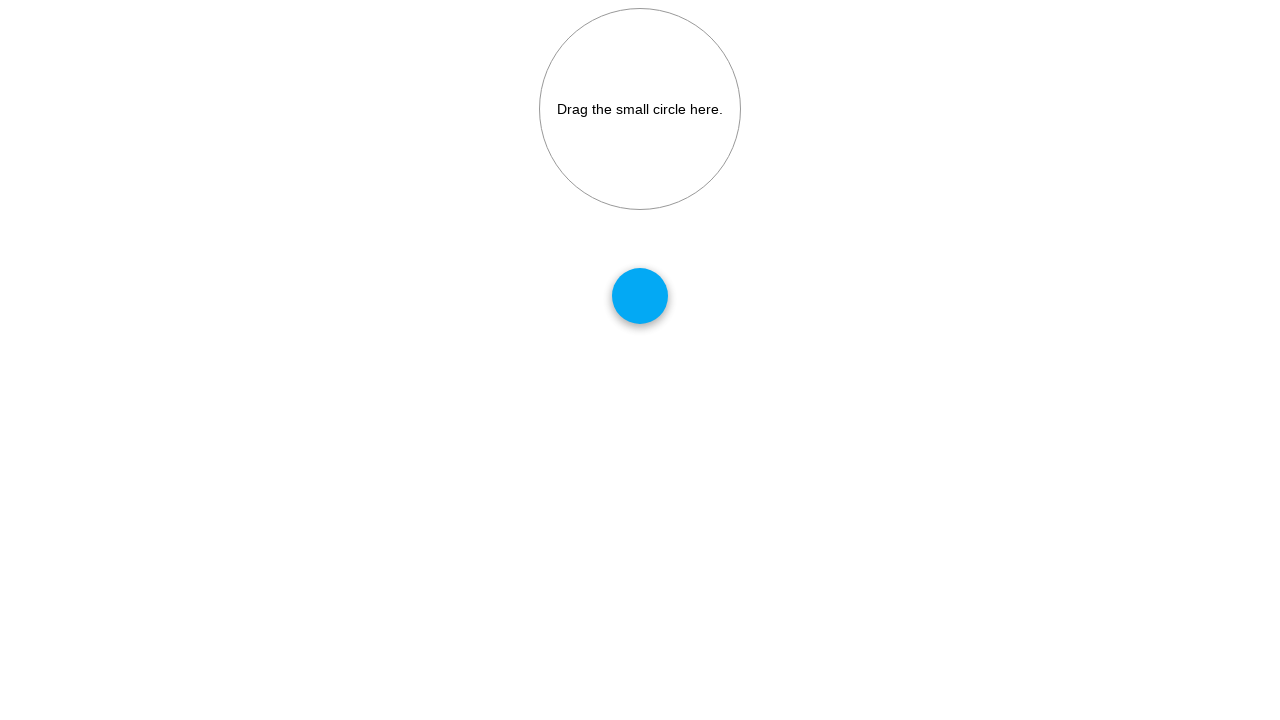

Located draggable element
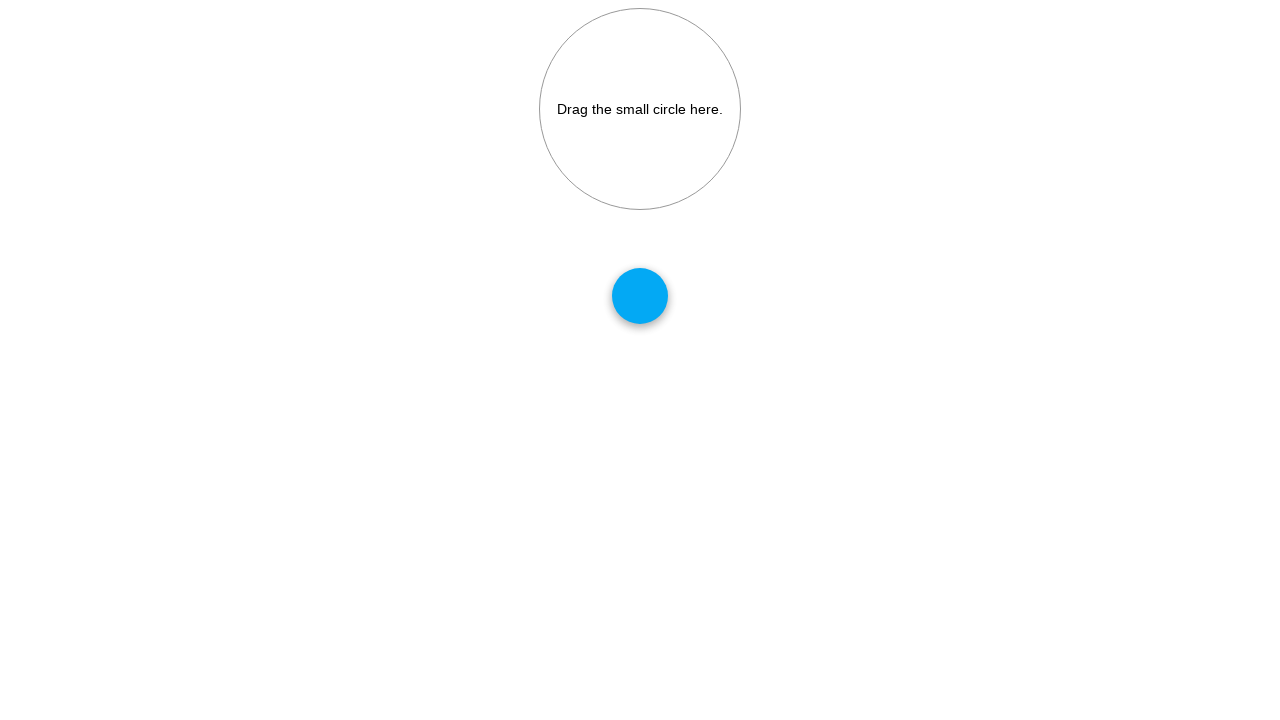

Located drop target element
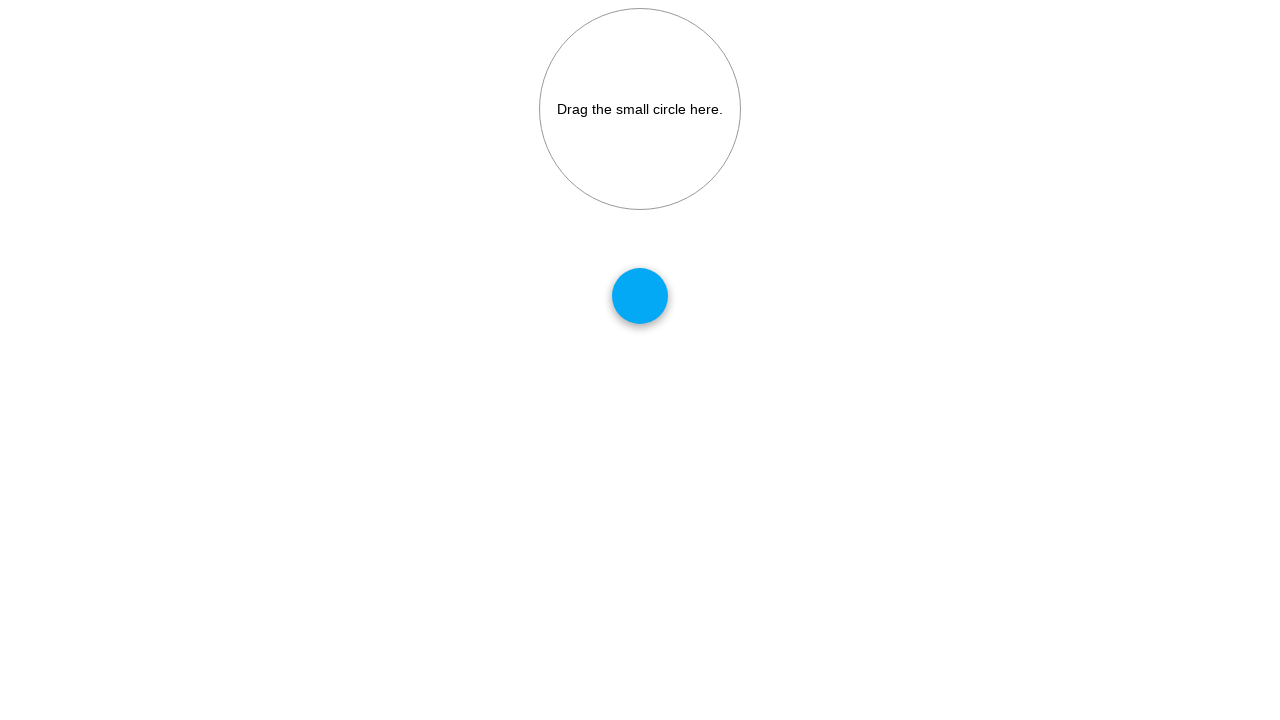

Dragged element from source to target at (640, 109)
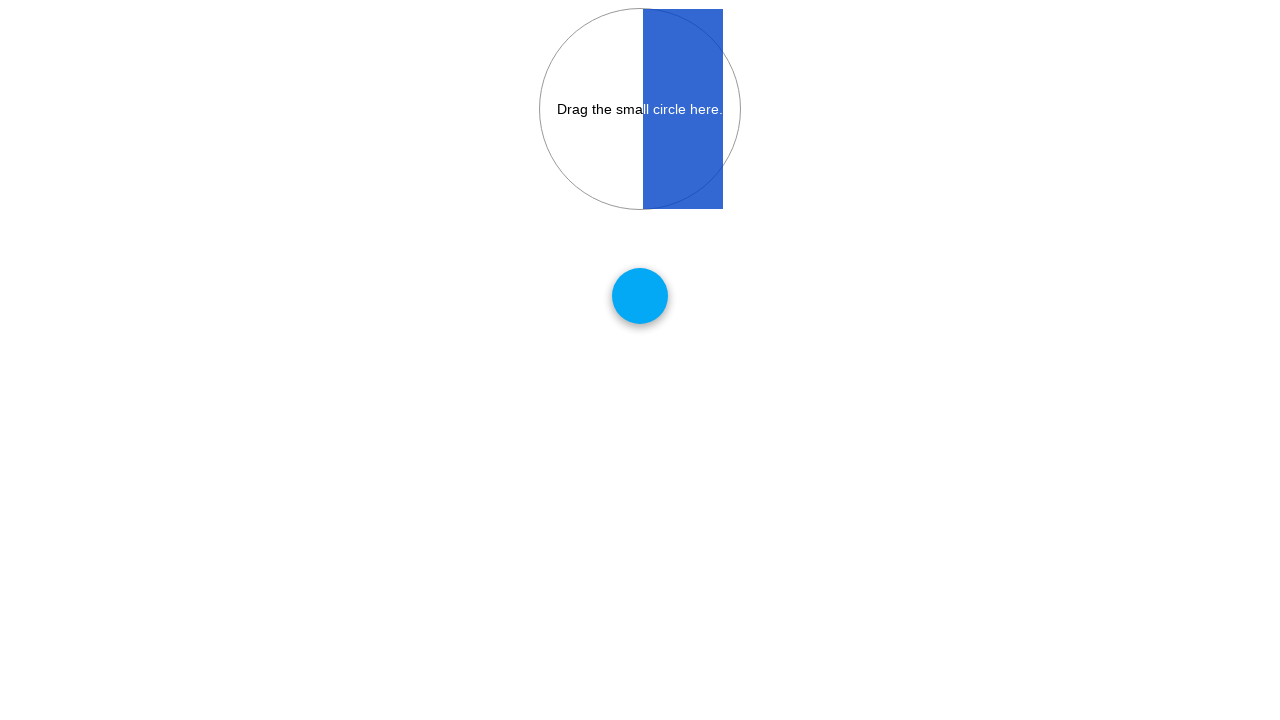

Waited for drop operation to complete
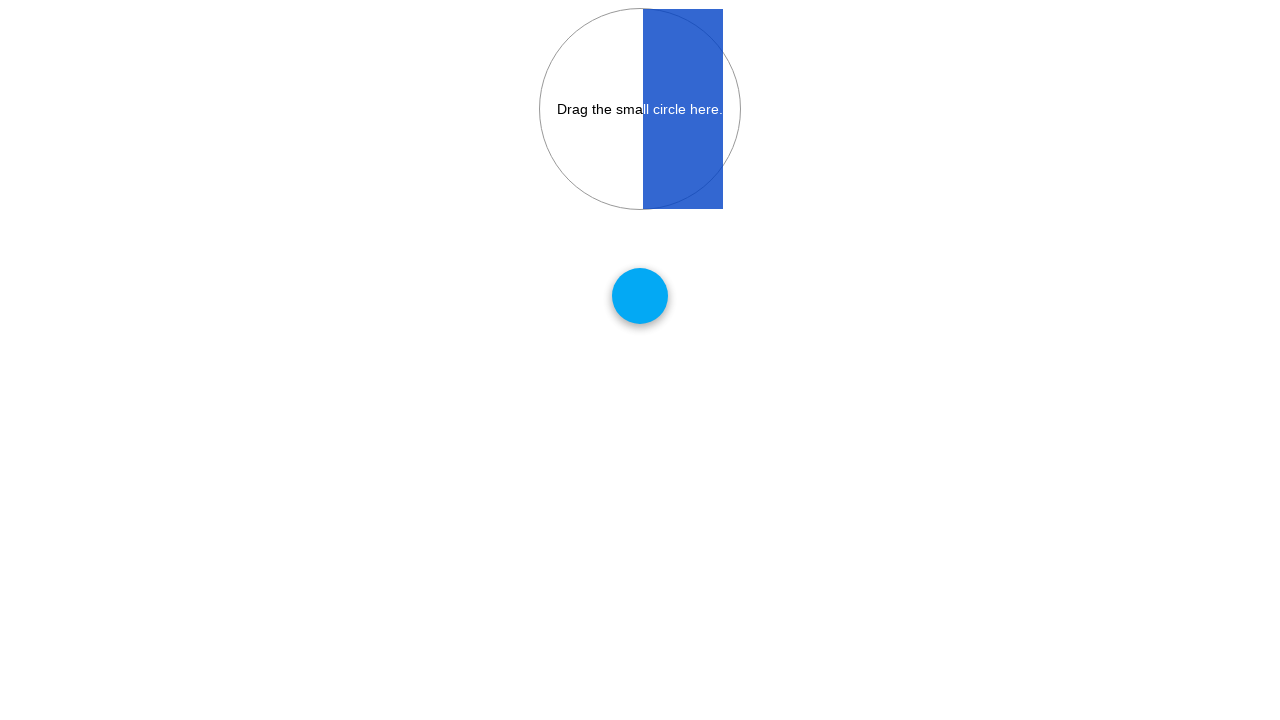

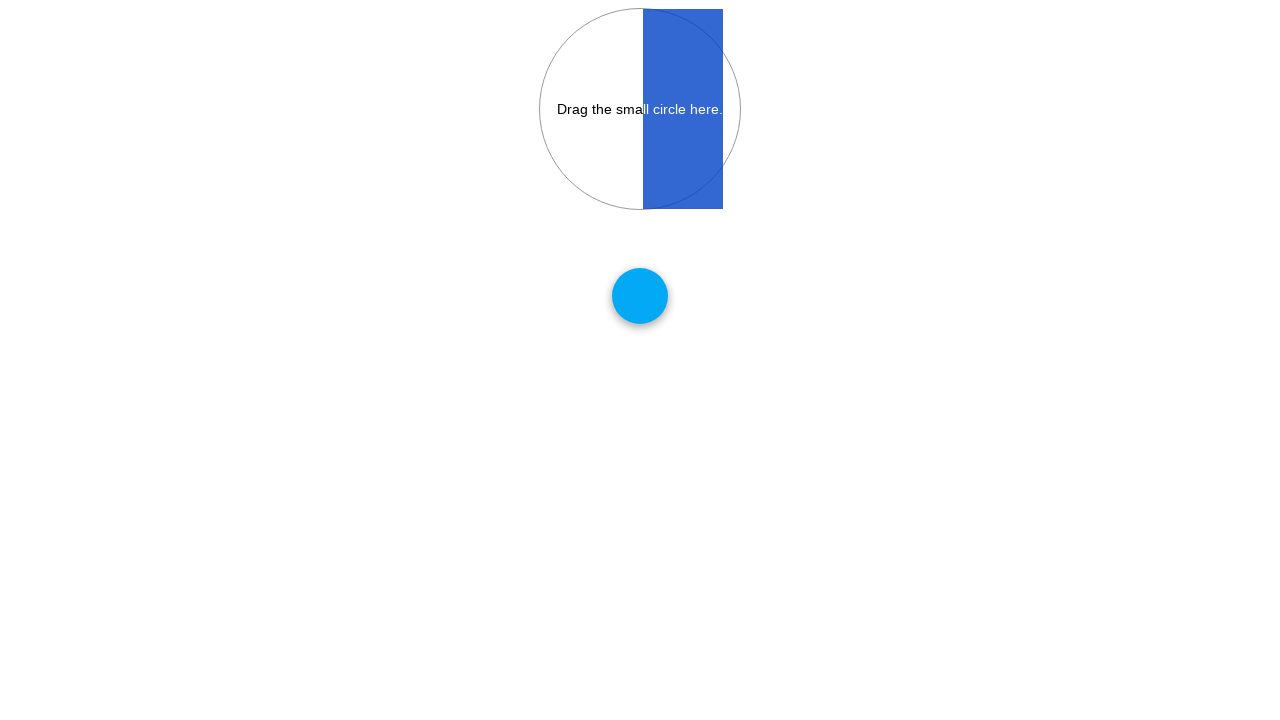